Tests a popup modal login form by clicking a launcher button, filling in credentials, and submitting the form

Starting URL: https://training-support.net/webelements/popups

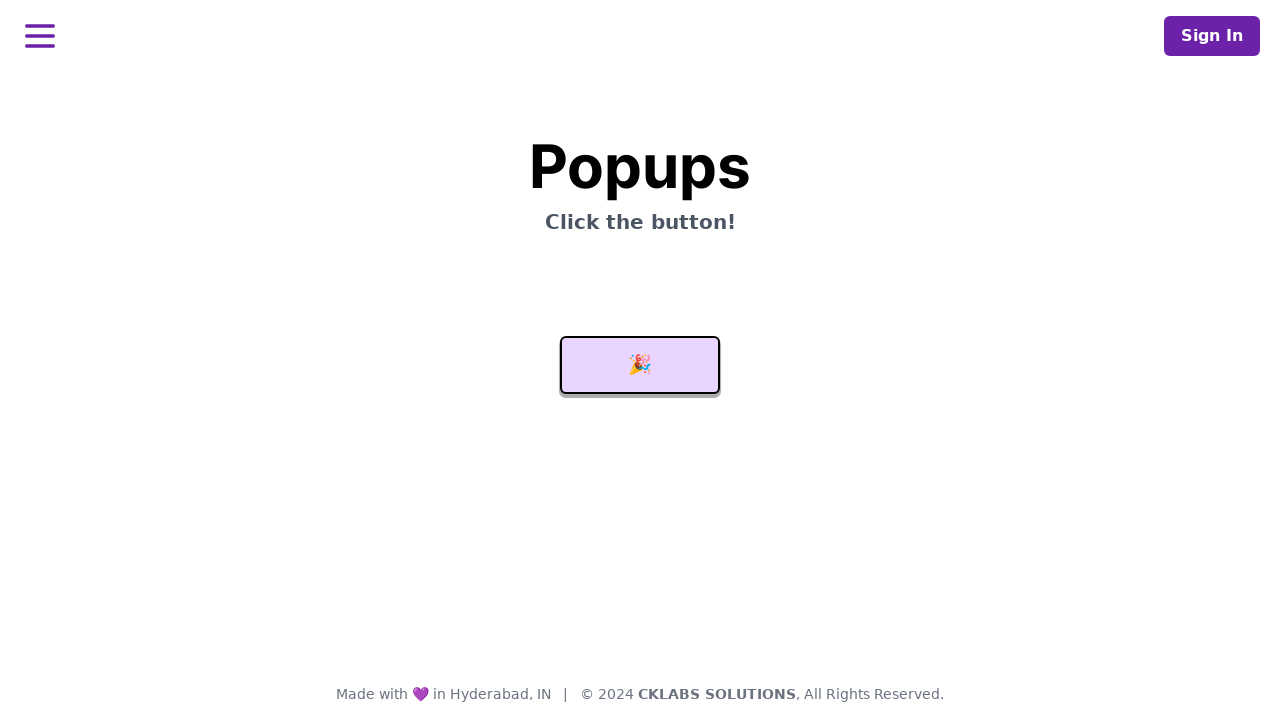

Clicked launcher button to open popup modal at (640, 365) on #launcher
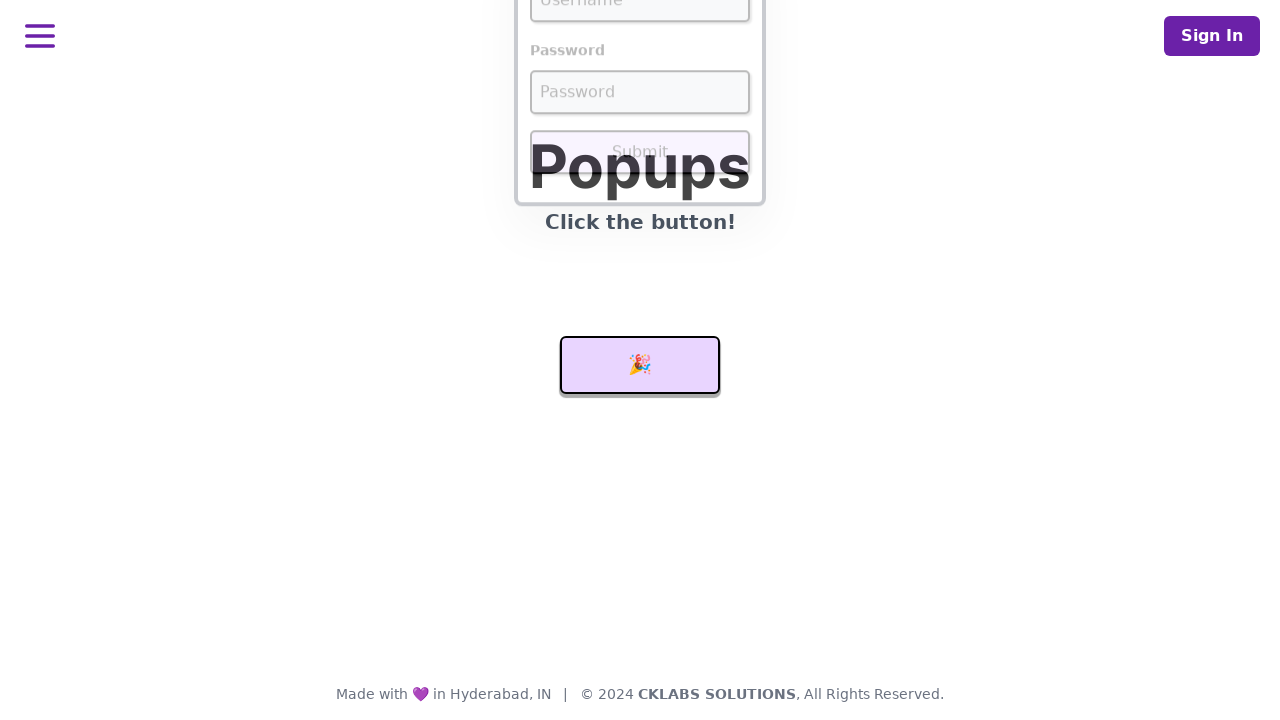

Username field became visible
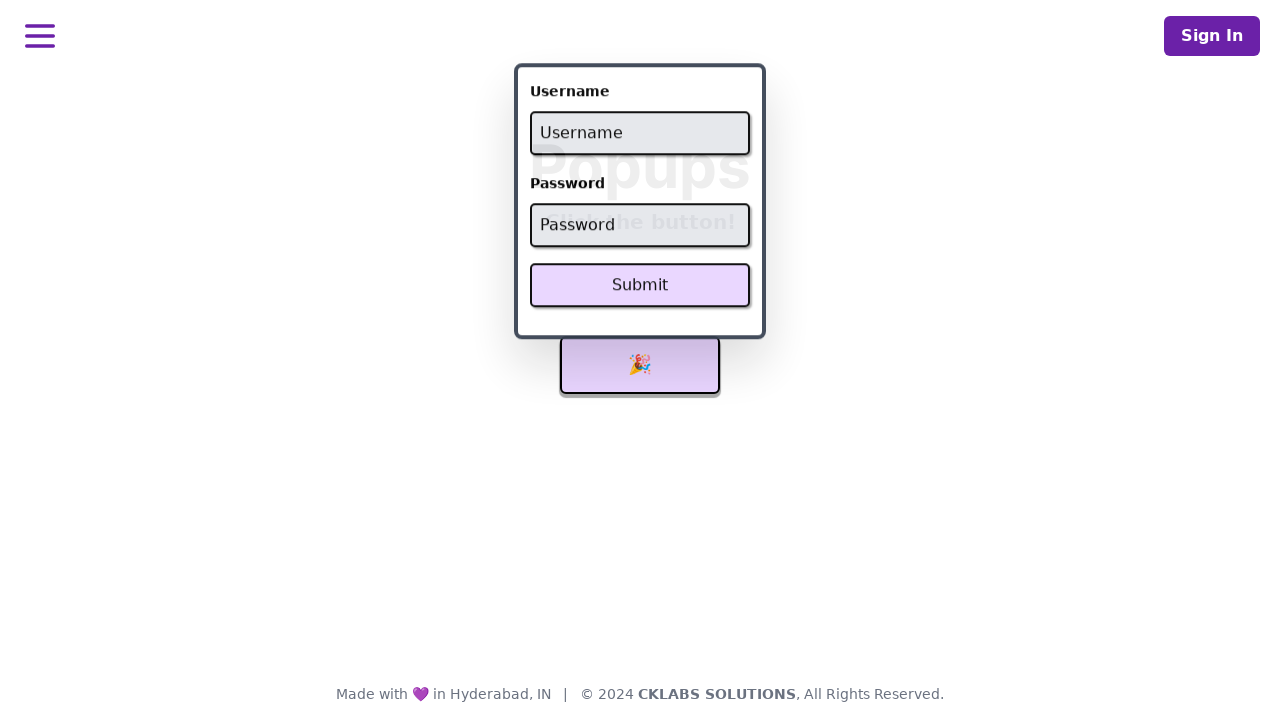

Filled username field with 'admin' on #username
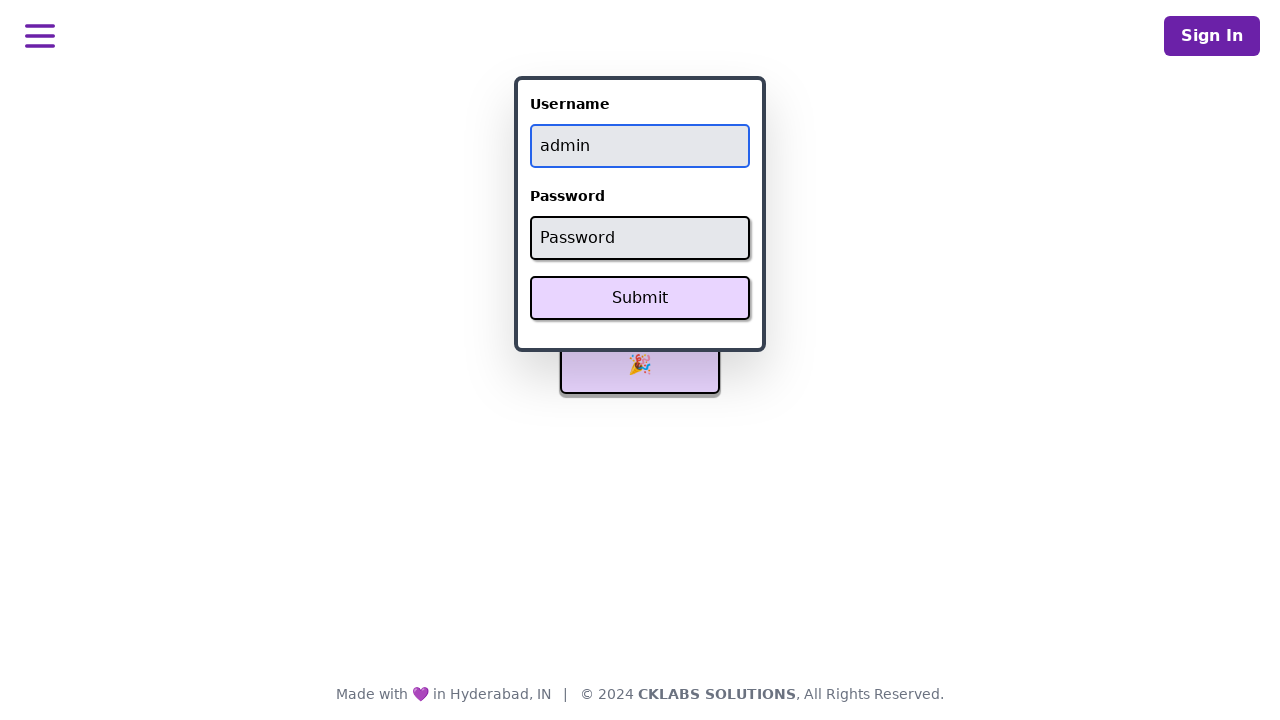

Filled password field with 'password' on #password
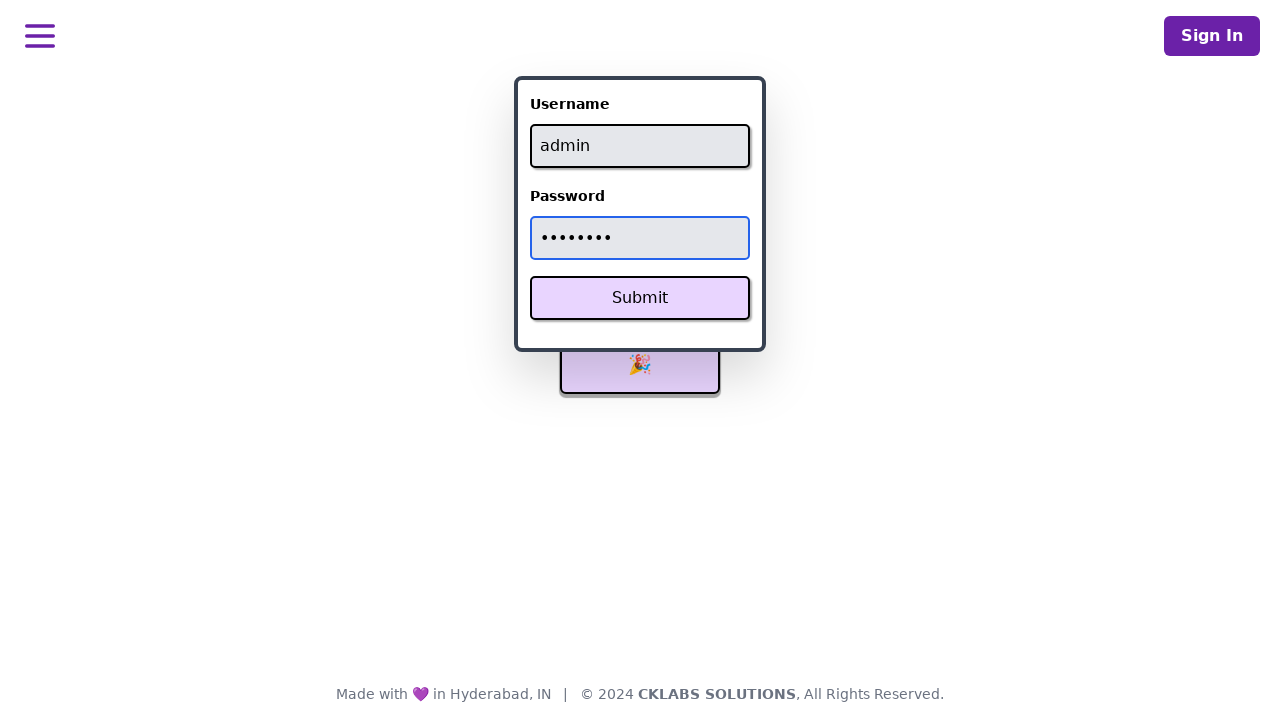

Clicked Submit button to submit login form at (640, 298) on button:has-text('Submit')
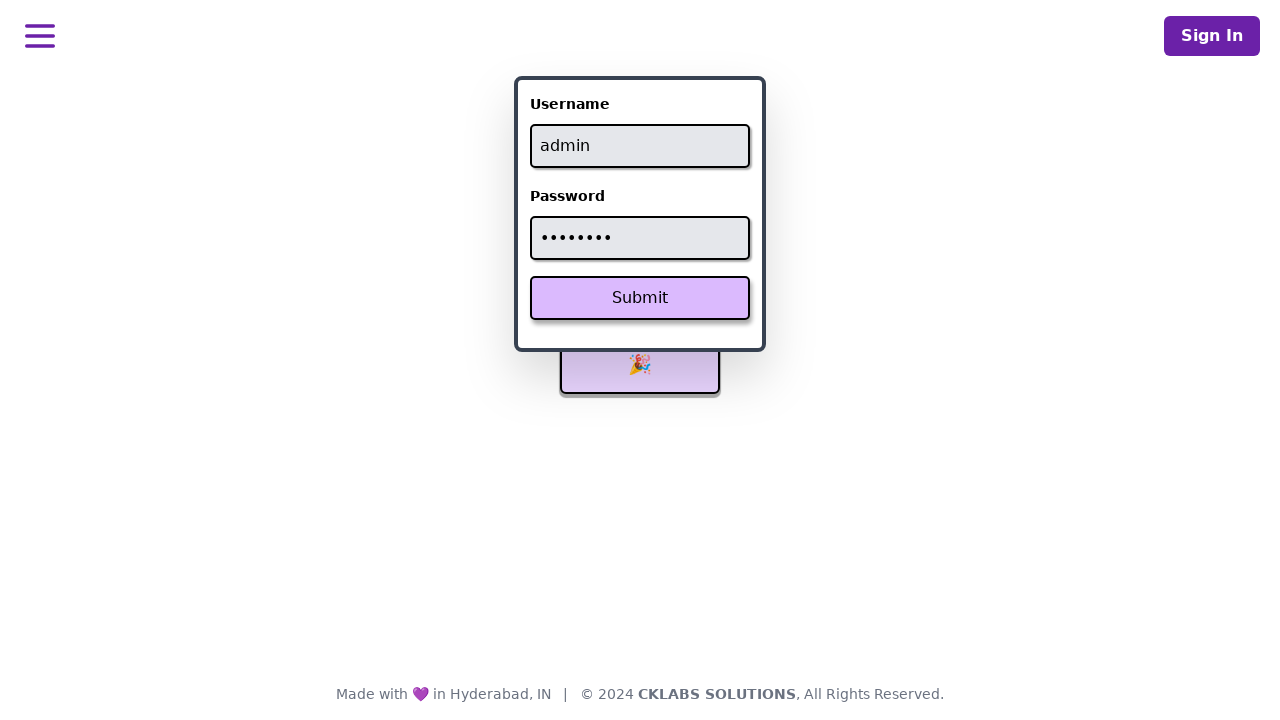

Success message appeared on page
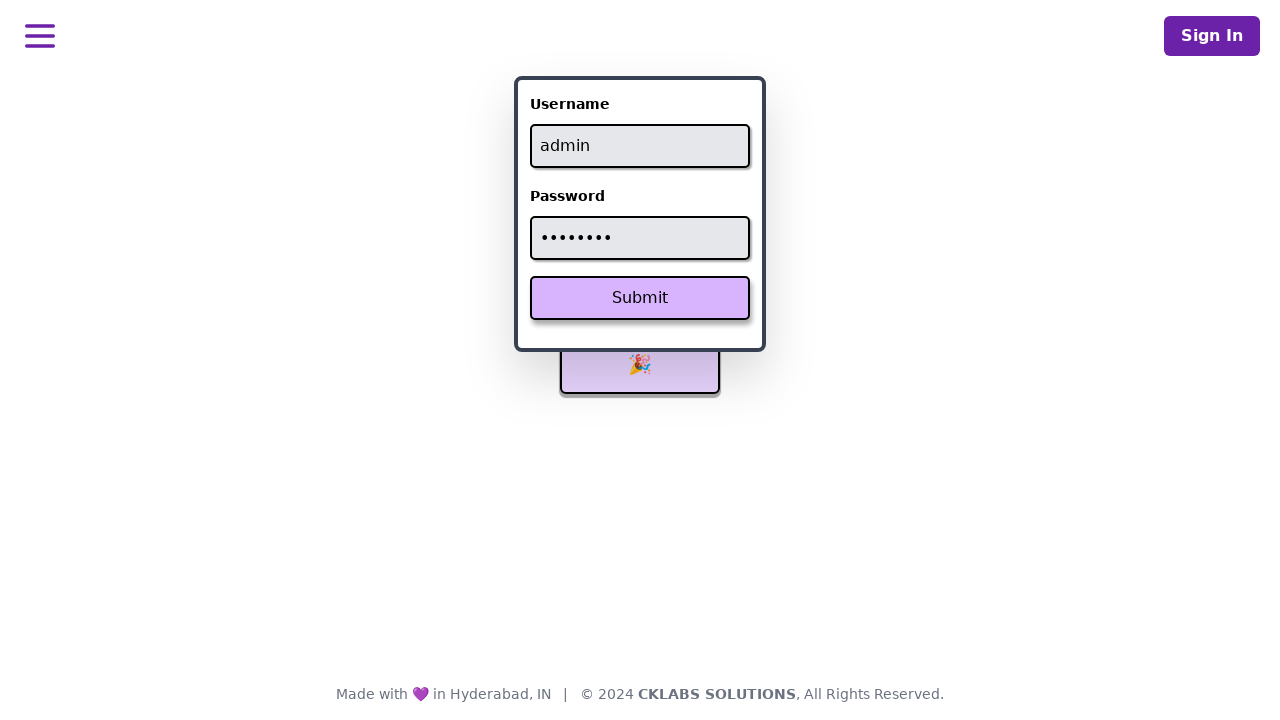

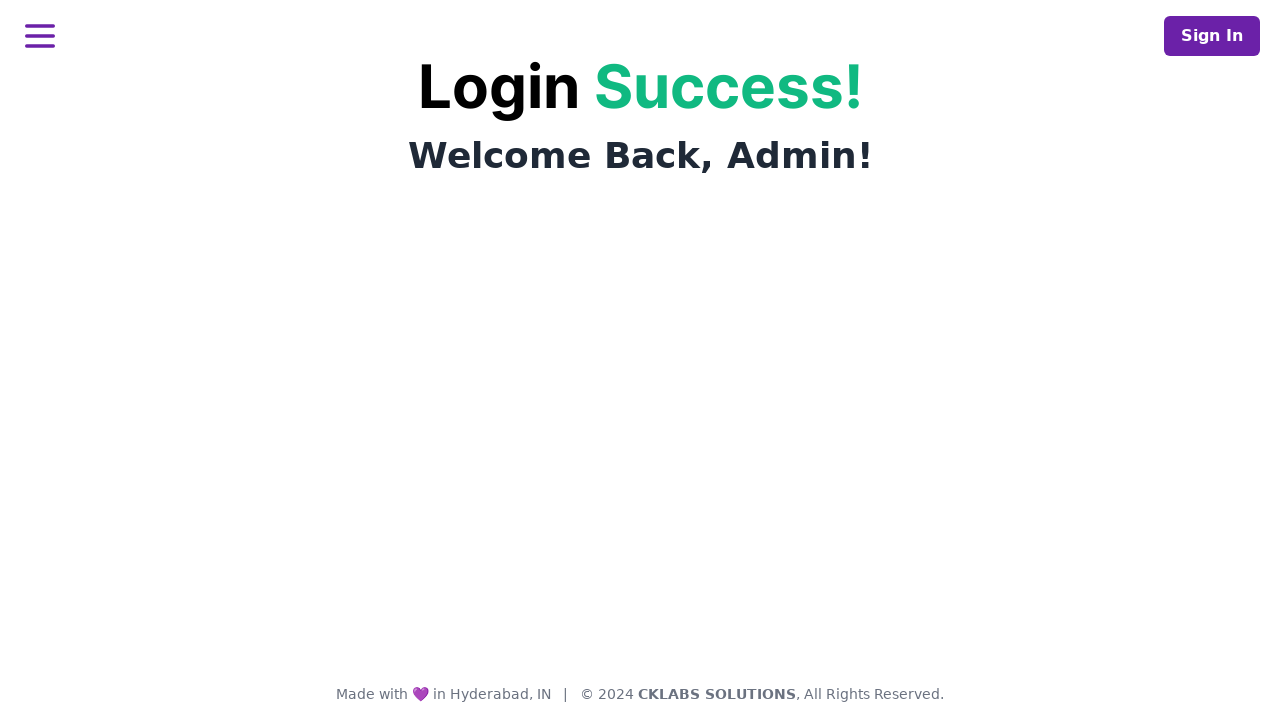